Tests window handling functionality by opening multiple social media links in new windows, iterating through them to get titles, closing them, and then opening Instagram again

Starting URL: https://syntaxprojects.com/window-popup-modal-demo.php

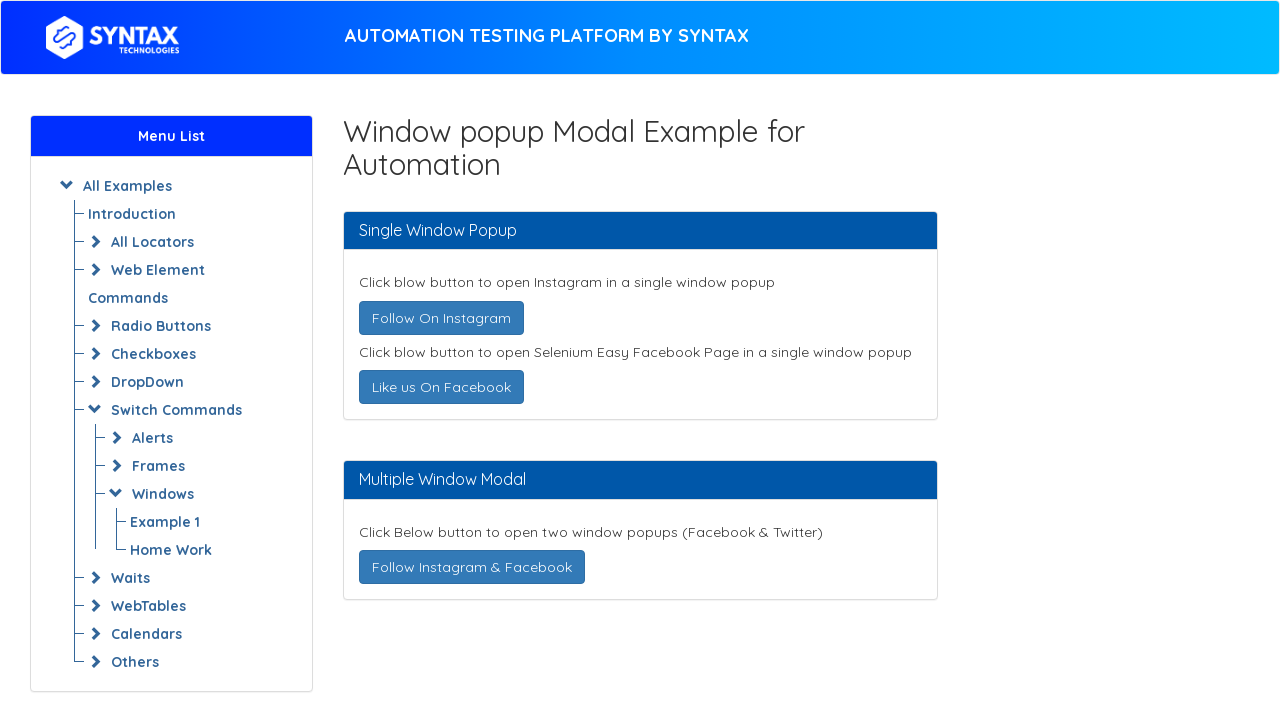

Clicked 'Follow On Instagram' button to open new window at (441, 318) on text=Follow On Instagram
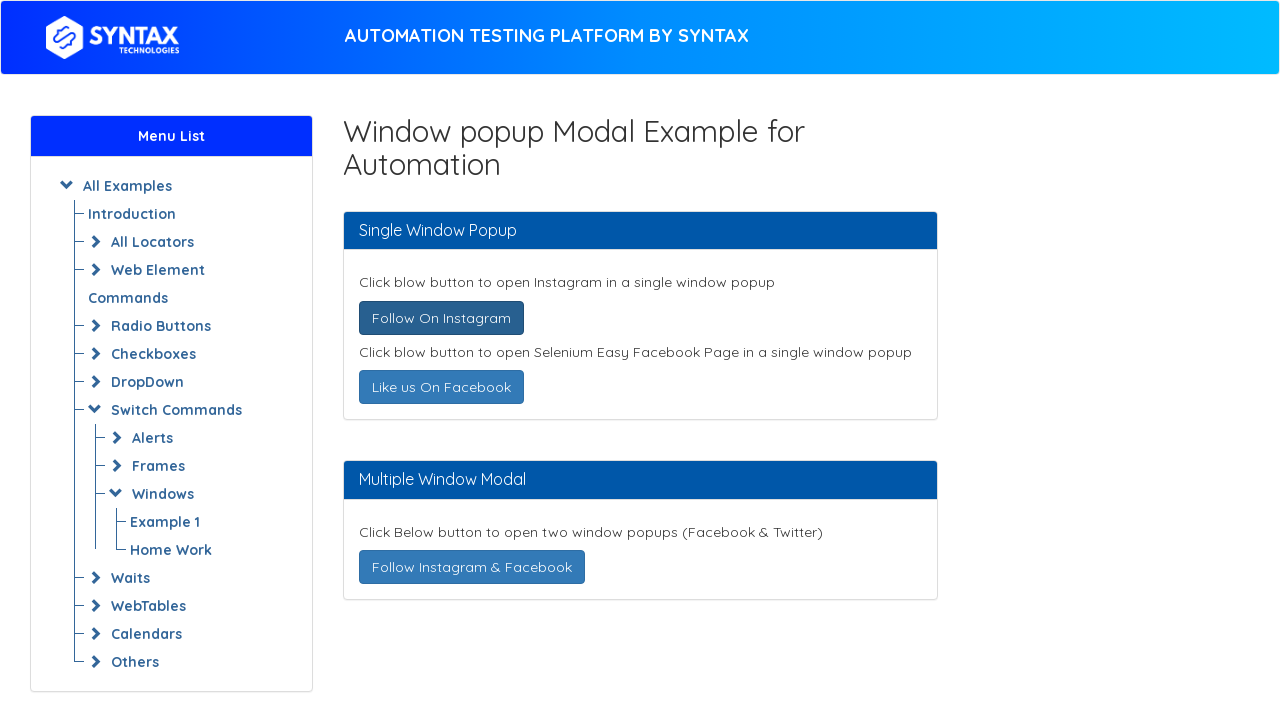

Clicked 'Like us On Facebook' button to open another window at (441, 387) on text=Like us On Facebook
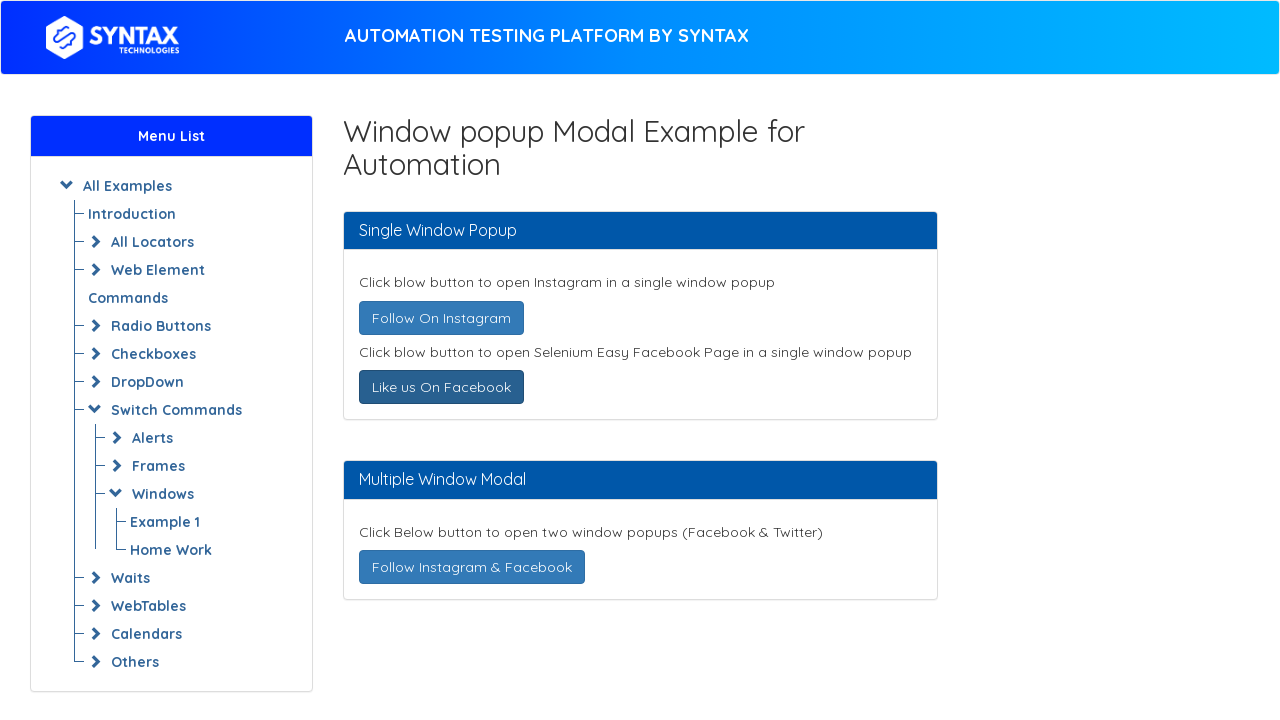

Clicked 'Follow Instagram & Facebook' button to open another window at (472, 567) on text=Follow Instagram & Facebook
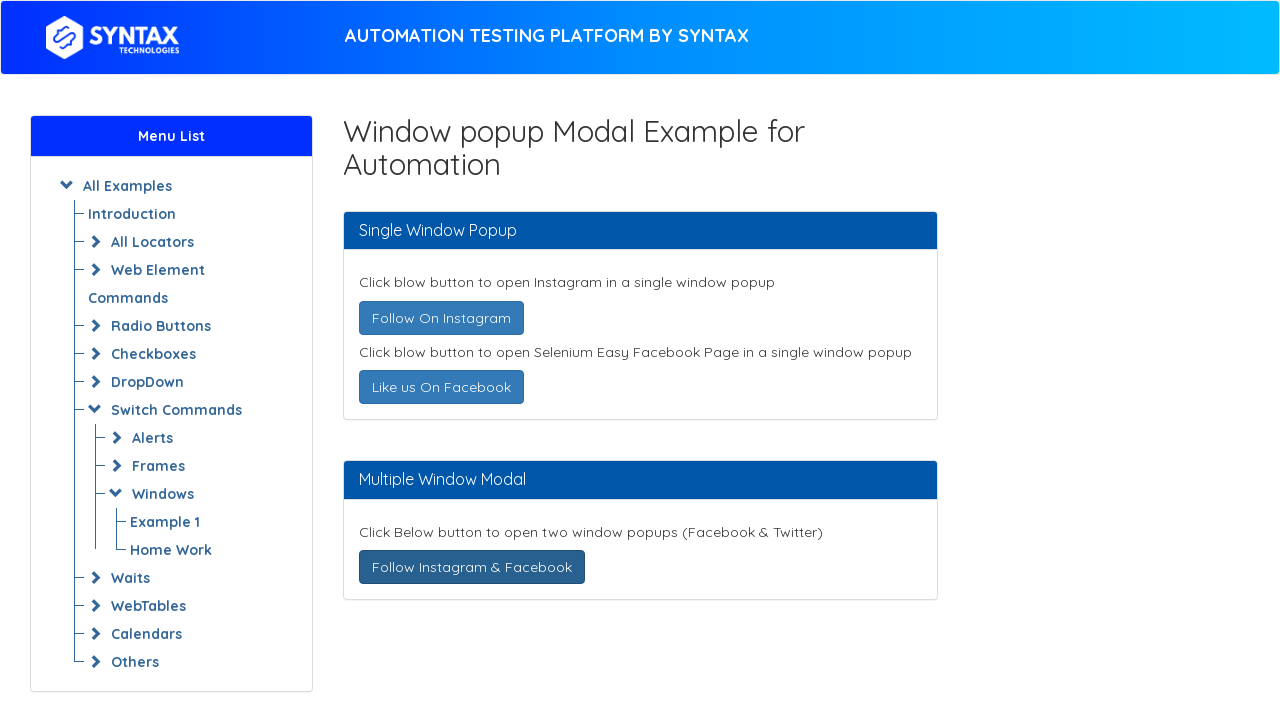

Retrieved all window/page contexts
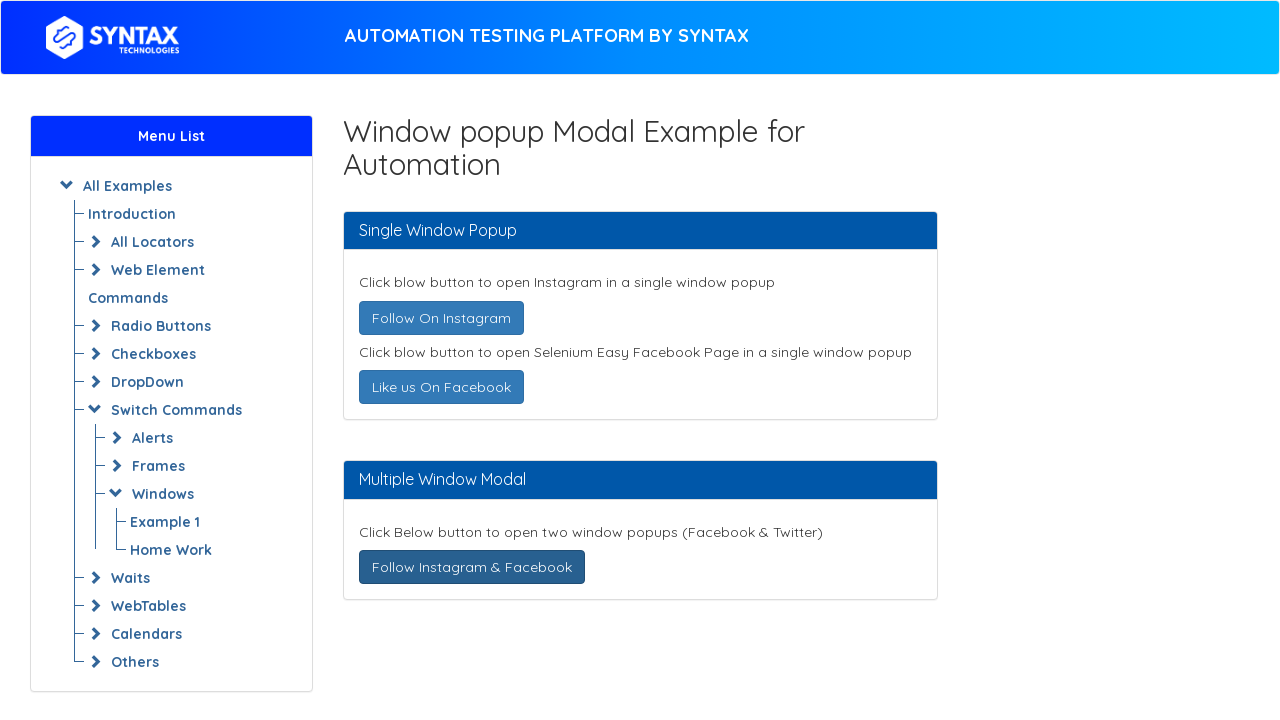

Got title of opened page: ''
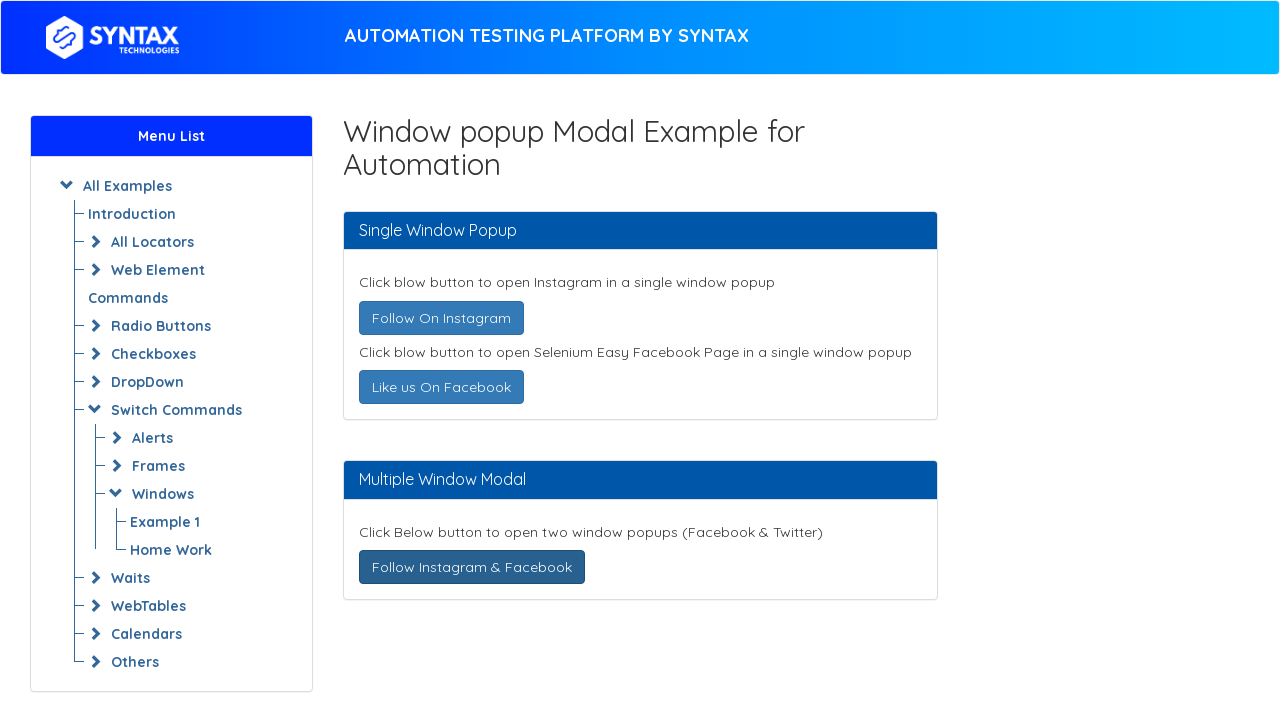

Closed opened page with title ''
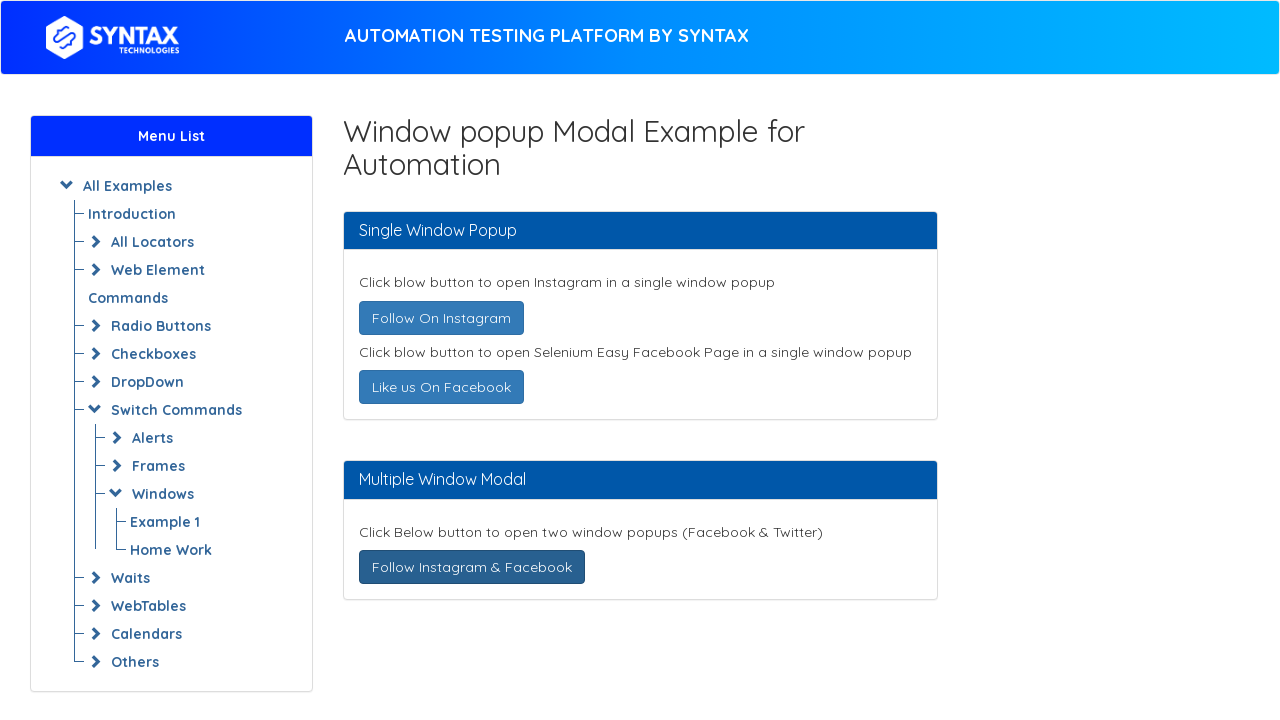

Got title of opened page: ''
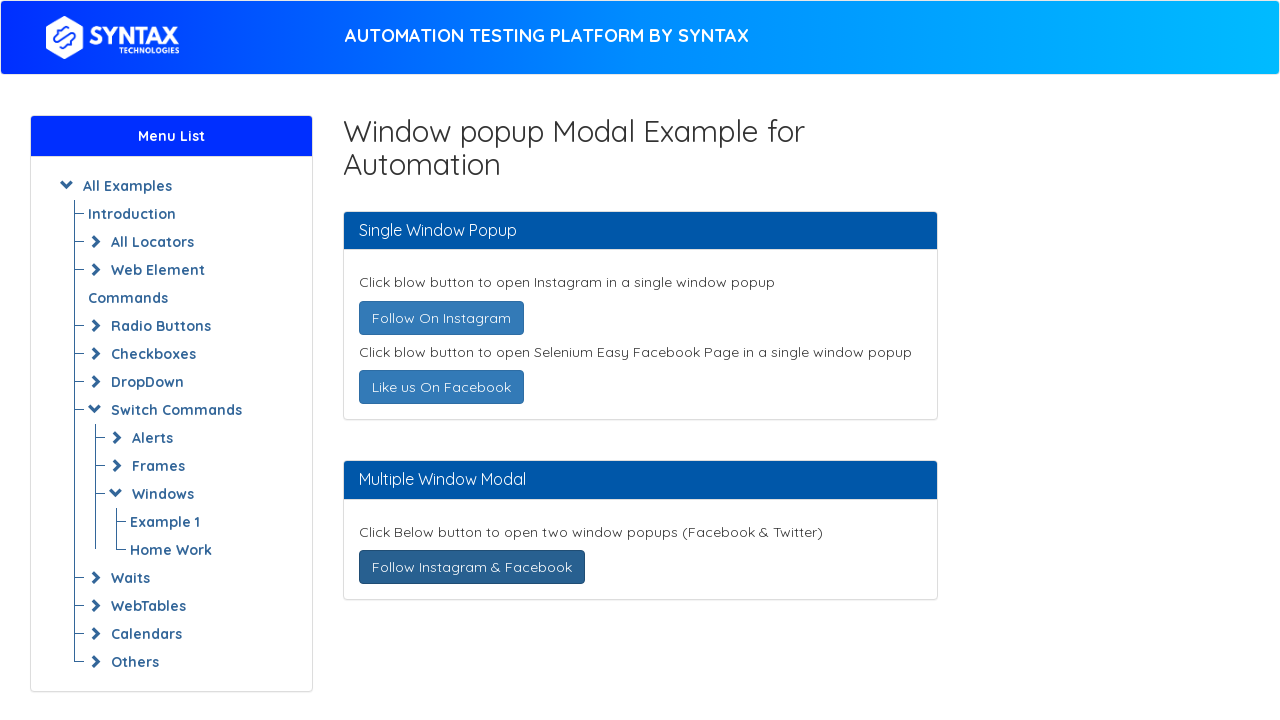

Closed opened page with title ''
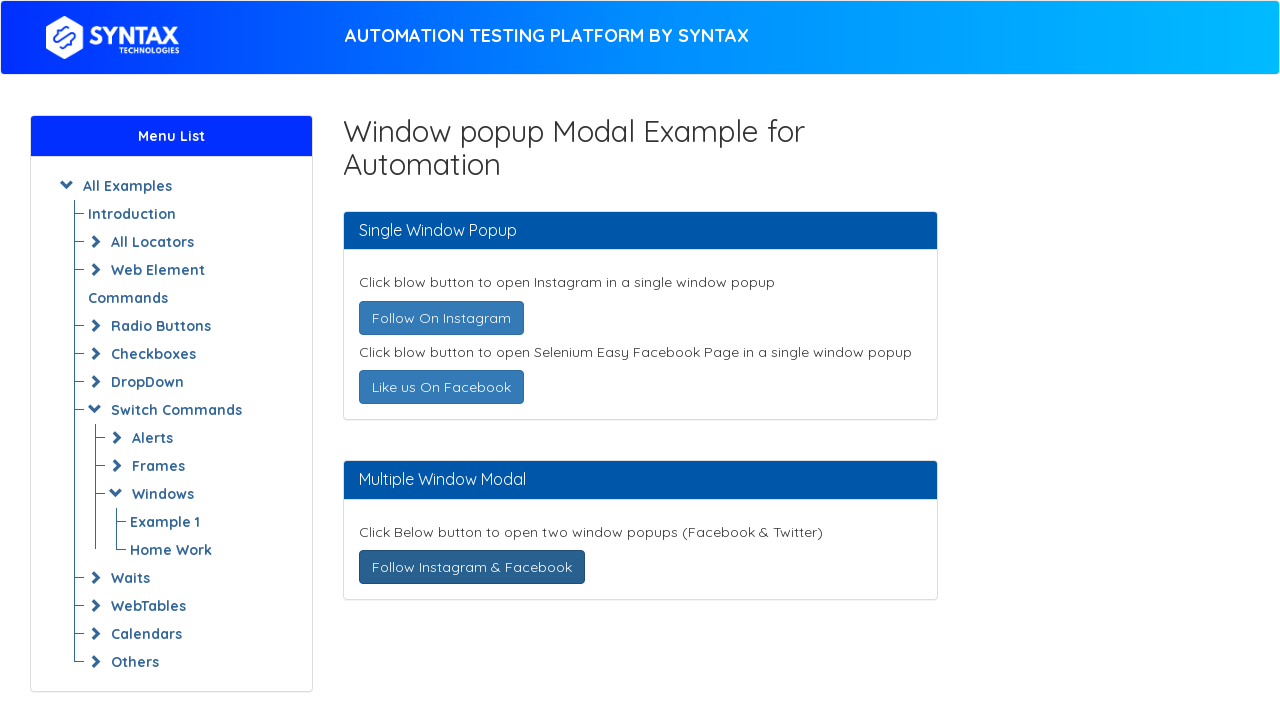

Got title of opened page: ''
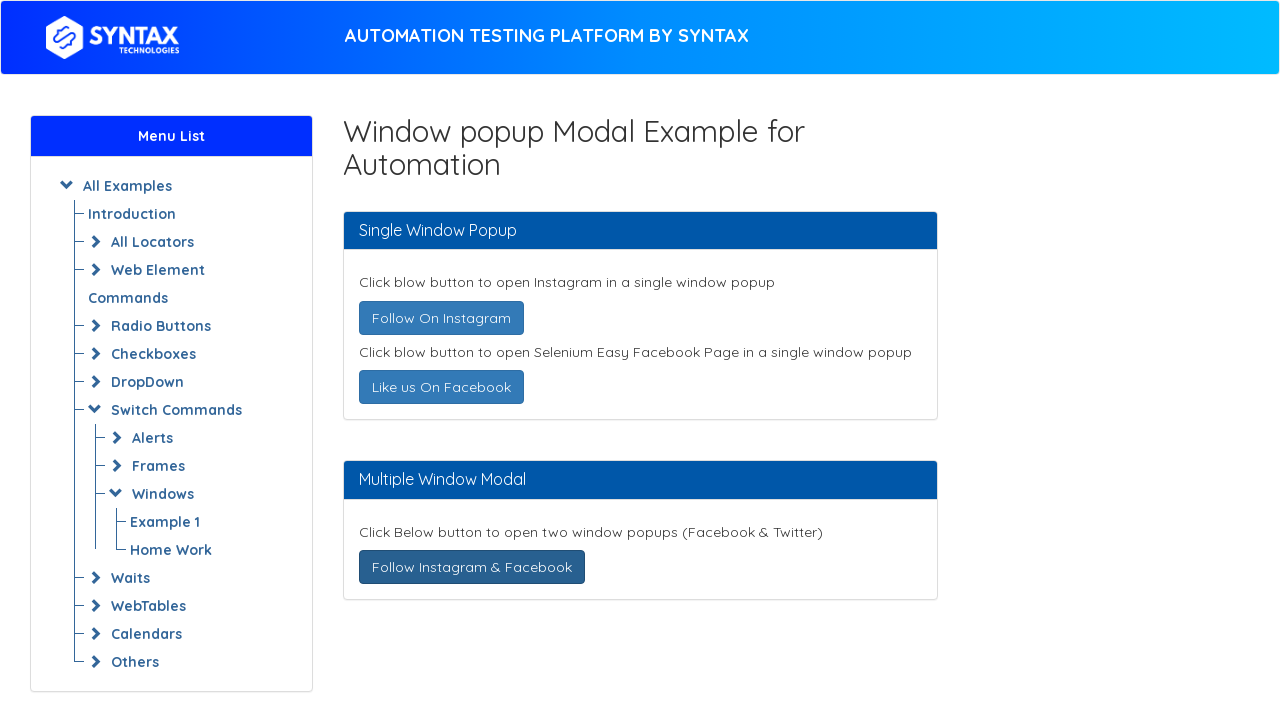

Closed opened page with title ''
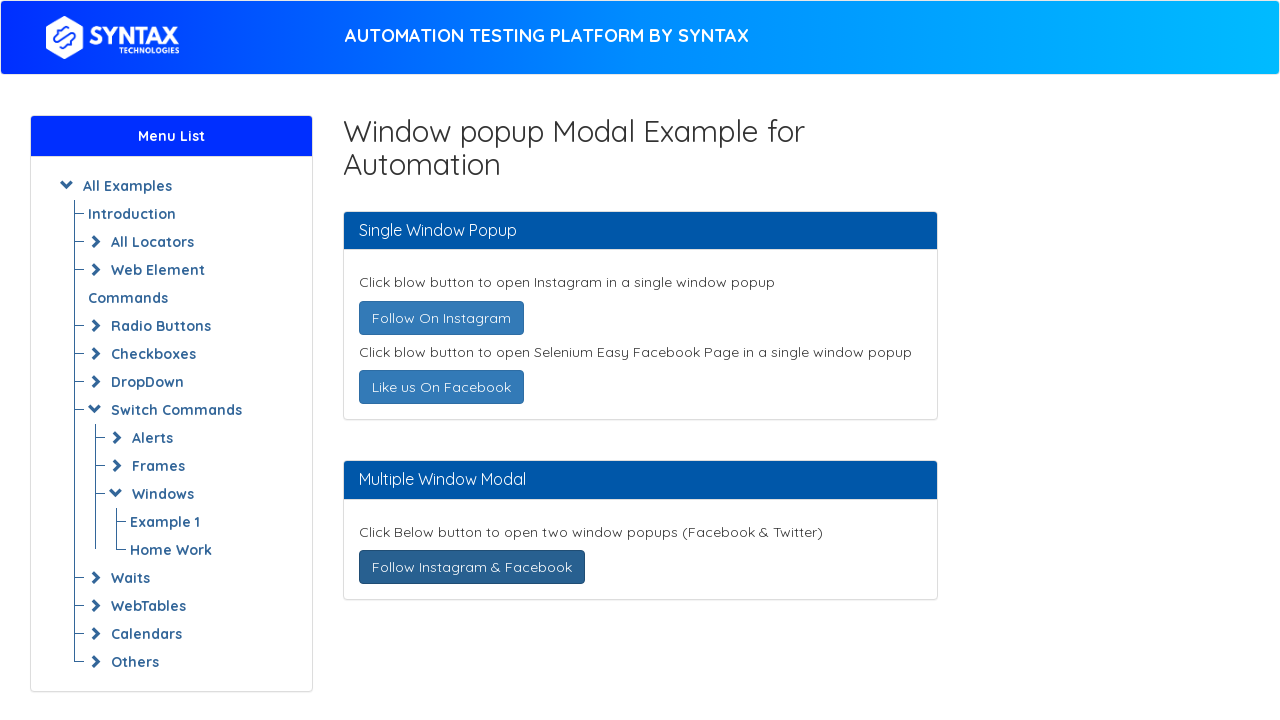

Clicked 'Follow On Instagram' button again after closing all popup windows at (441, 318) on text=Follow On Instagram
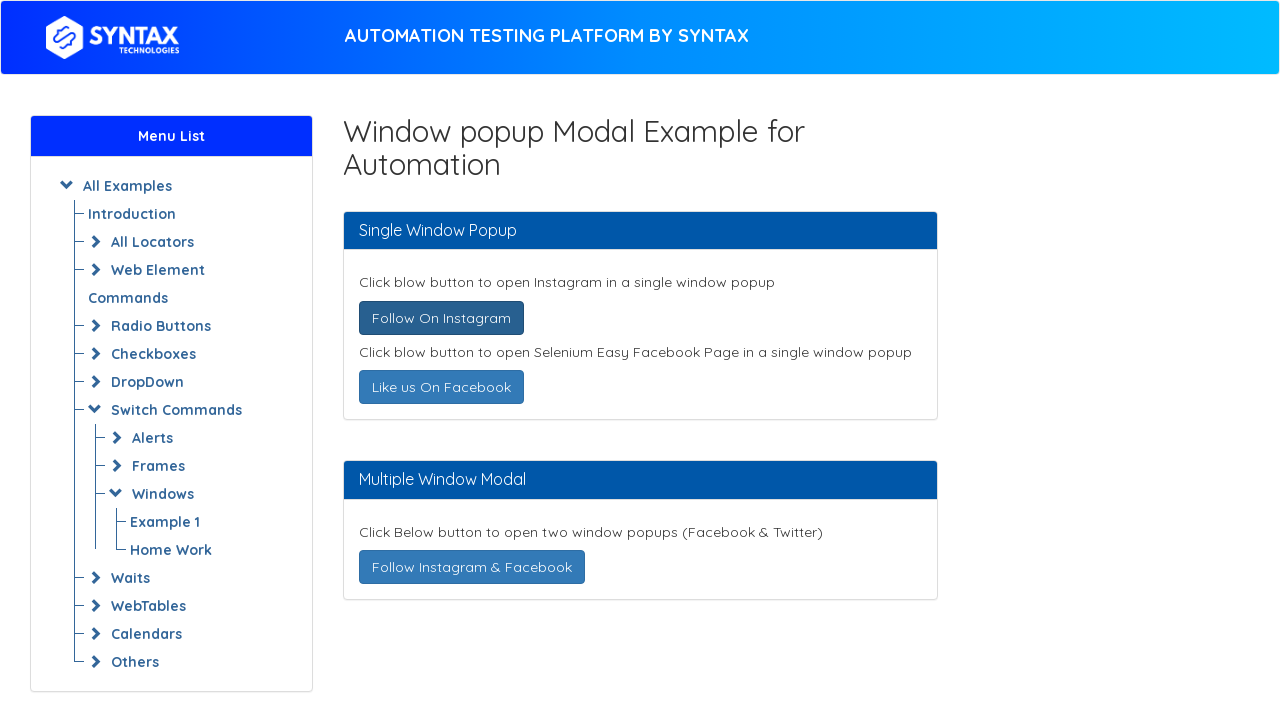

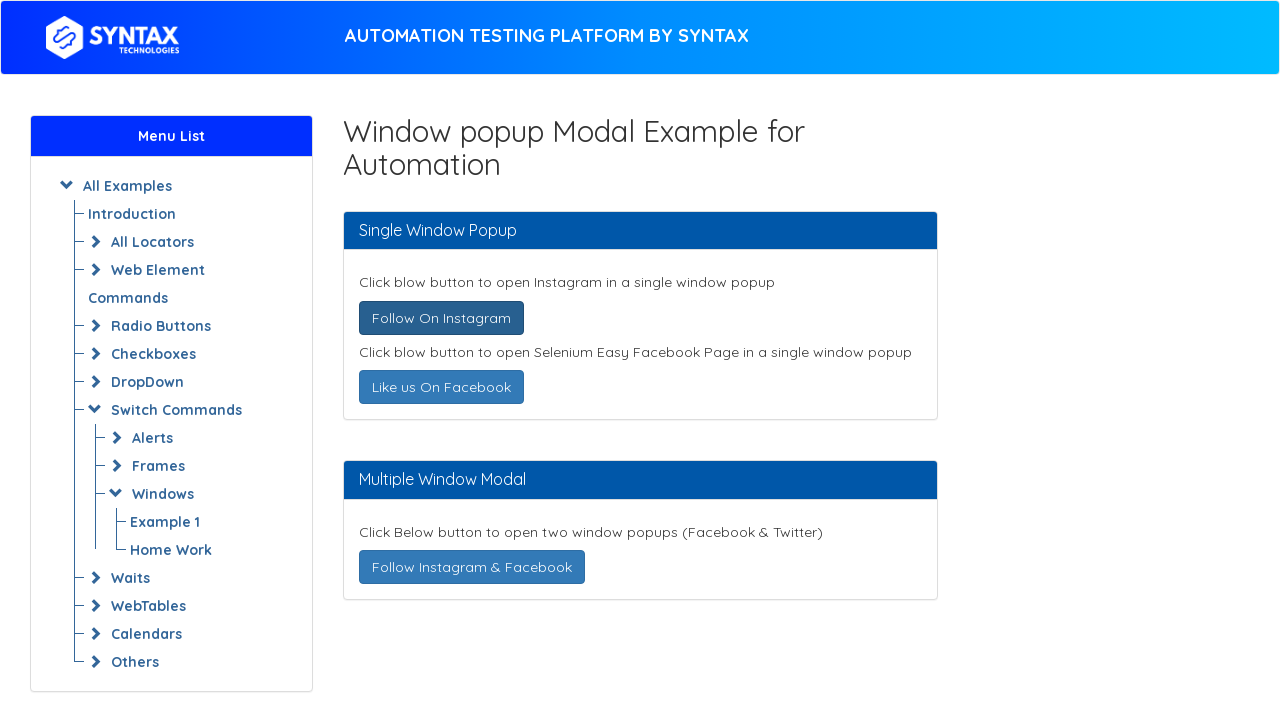